Demonstrates browser cookie management by adding multiple cookies, retrieving all cookies, then deleting specific cookies by name and by cookie object, and verifying the remaining cookies.

Starting URL: https://only-testing-blog.blogspot.com/2014/01/textbox.html

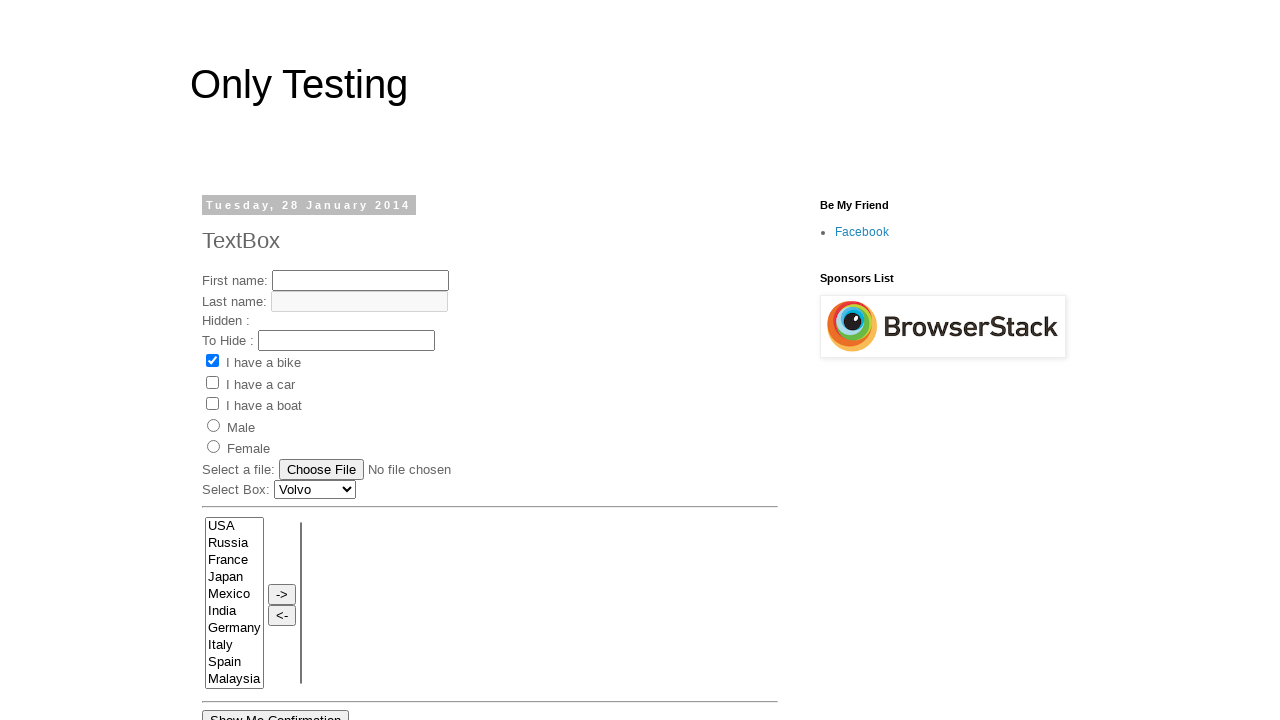

Added first cookie 'Cookiename1' with value 'cookieval1'
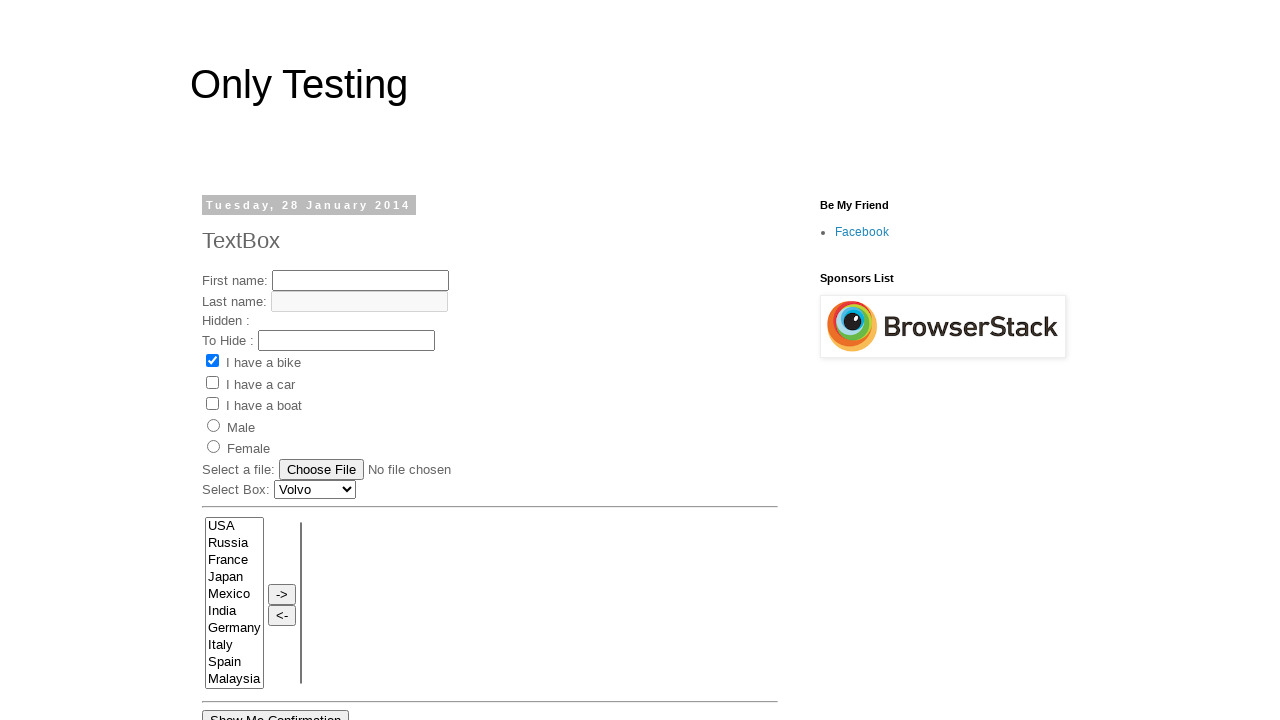

Added second cookie 'Cookiename2' with value 'cookieval2'
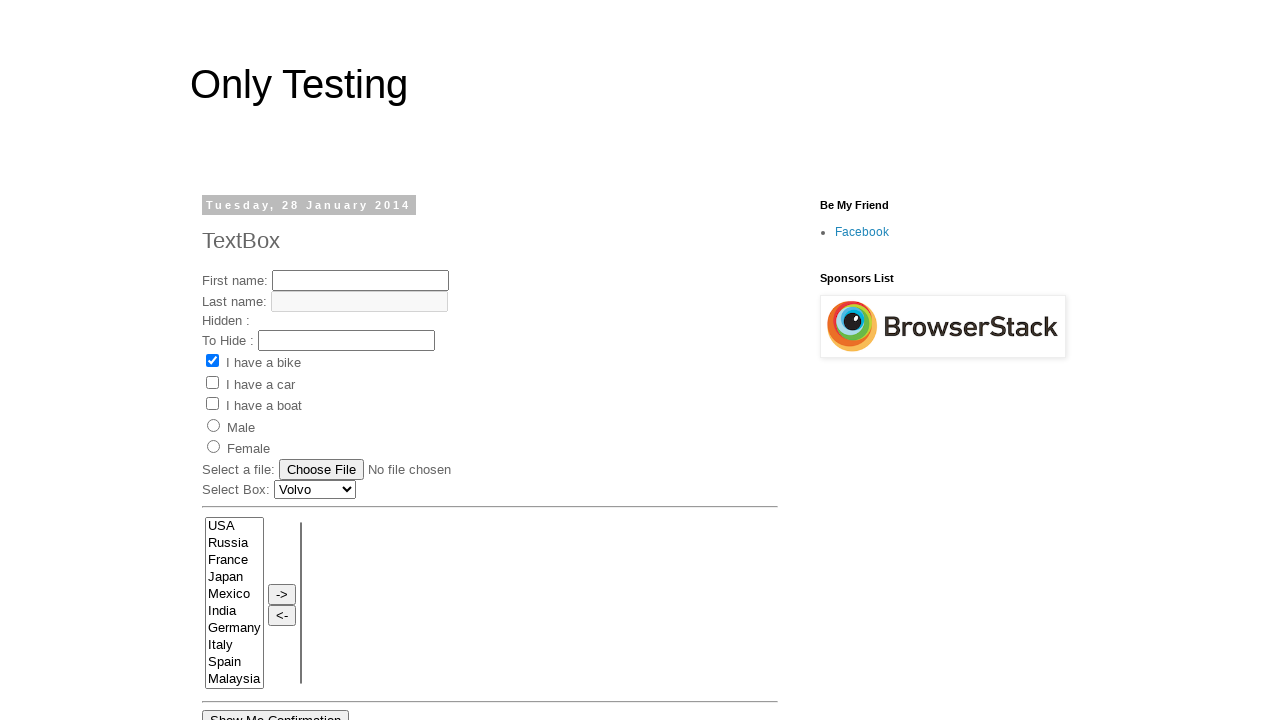

Added third cookie 'Cookiename3' with value 'cookieval3'
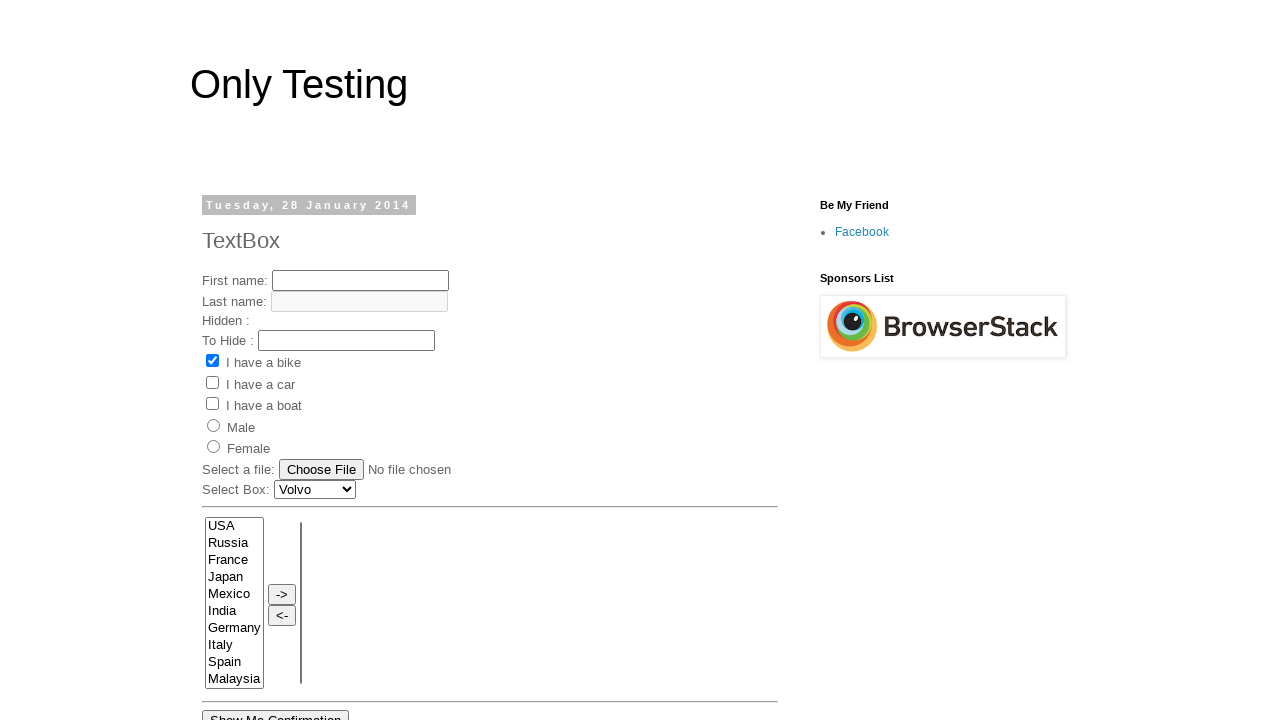

Retrieved all cookies before deletion - found 3 cookies
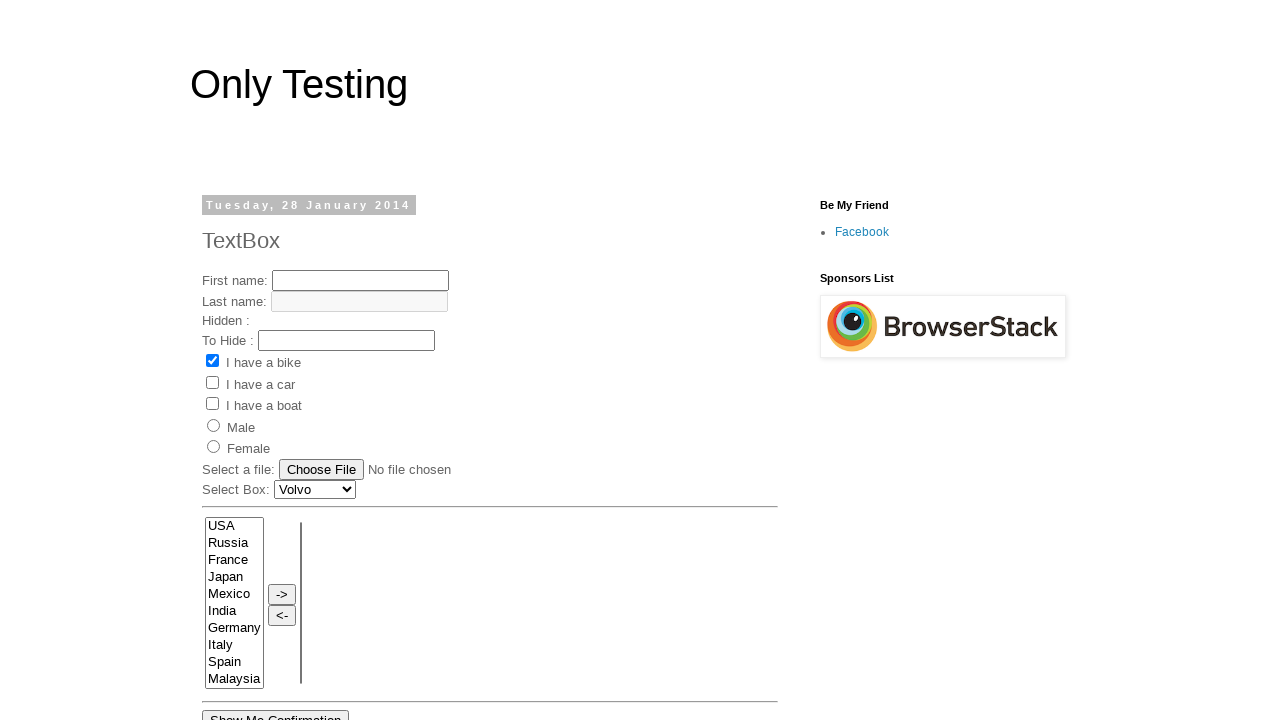

Deleted cookie 'Cookiename1' by name
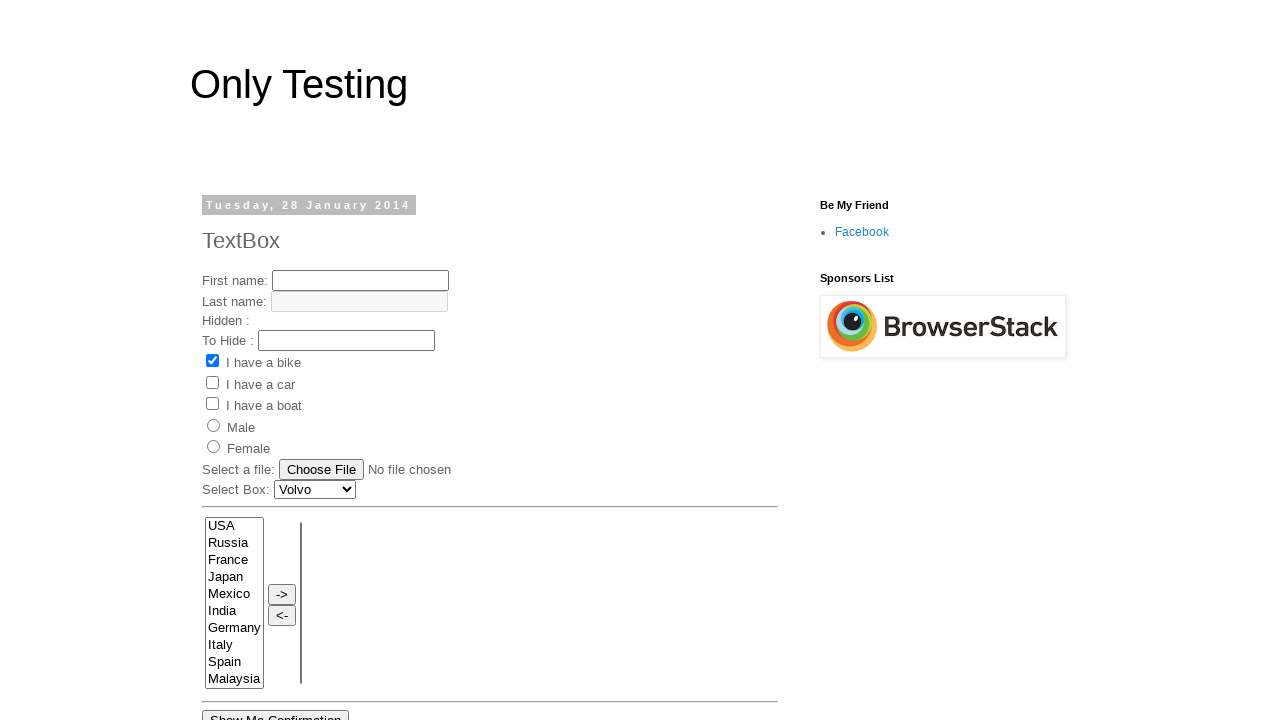

Deleted cookie 'Cookiename2' by name
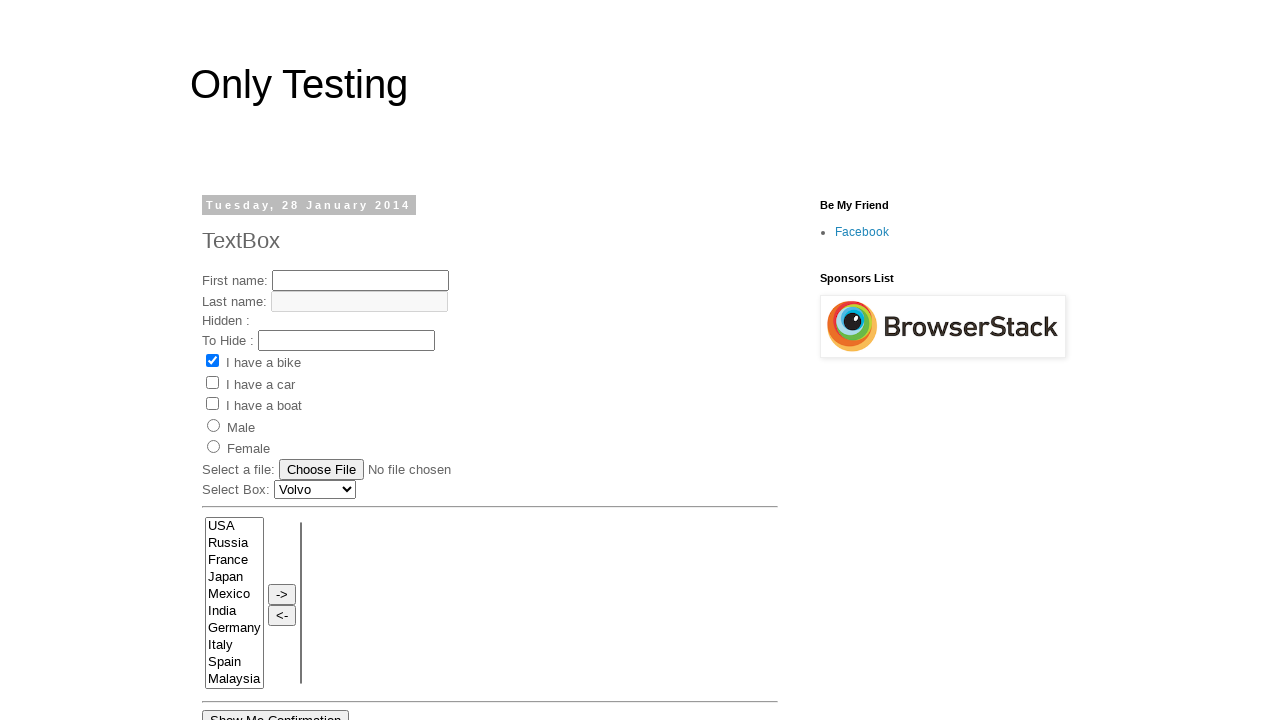

Retrieved remaining cookies after deletion - found 1 cookies
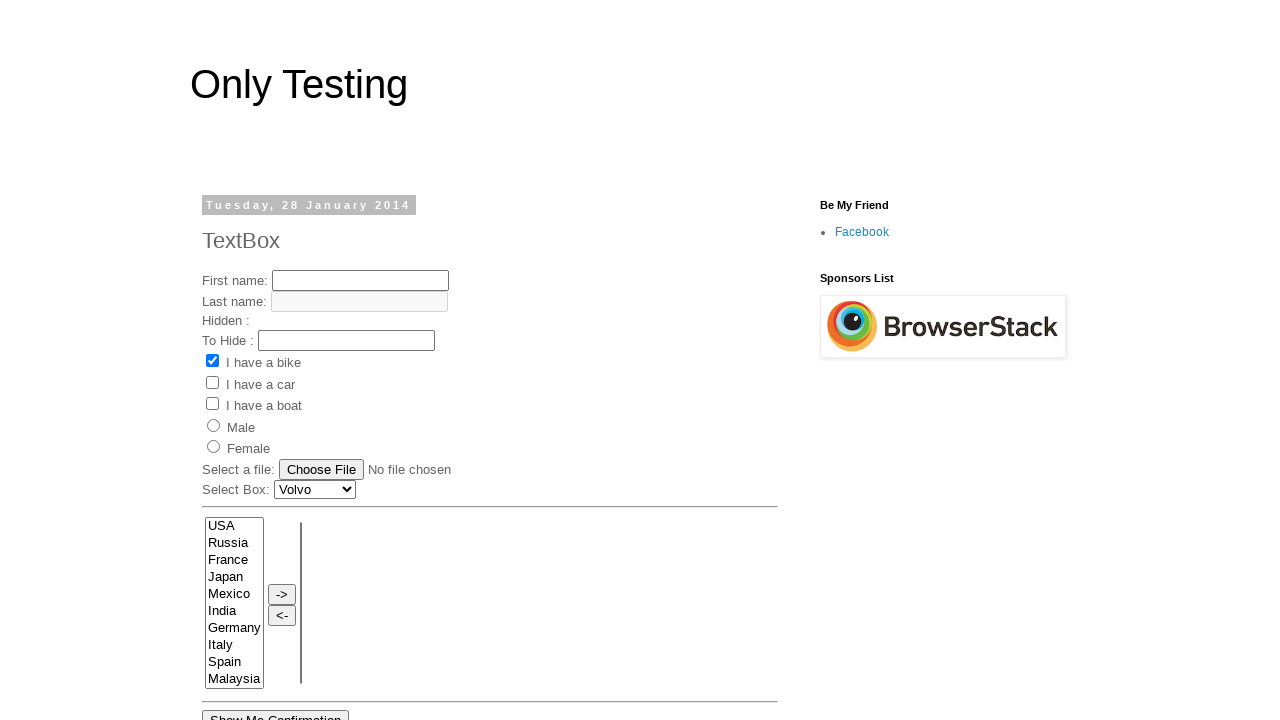

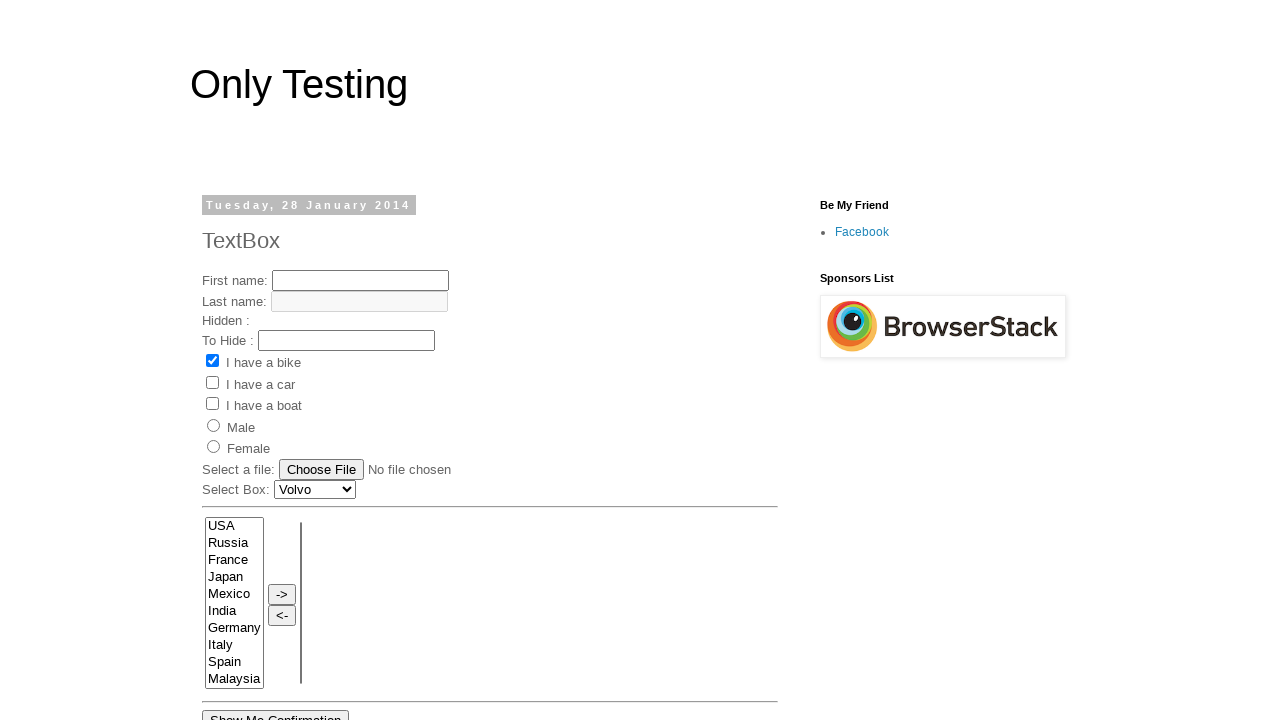